Tests the complete purchase flow on demoblaze.com by selecting a laptop, adding it to cart, filling out order information, and verifying the purchase confirmation message.

Starting URL: https://www.demoblaze.com/

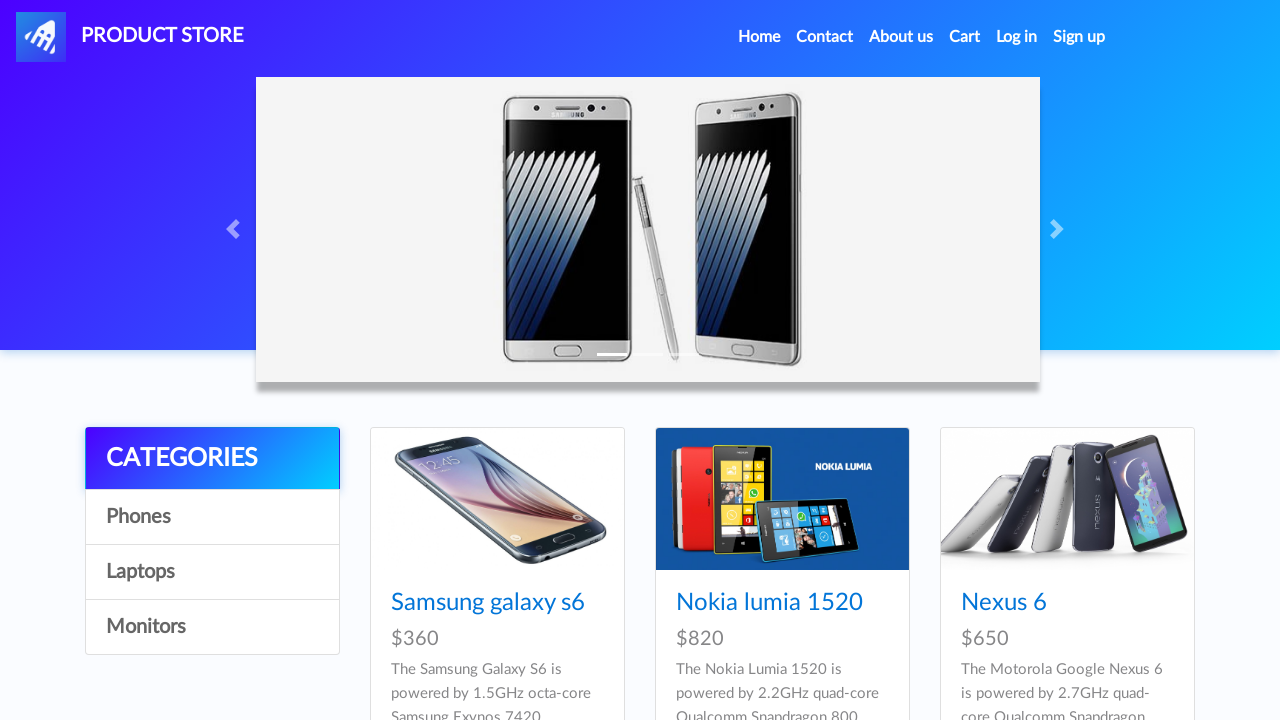

Clicked on Laptops category at (212, 572) on a:has-text('Laptops')
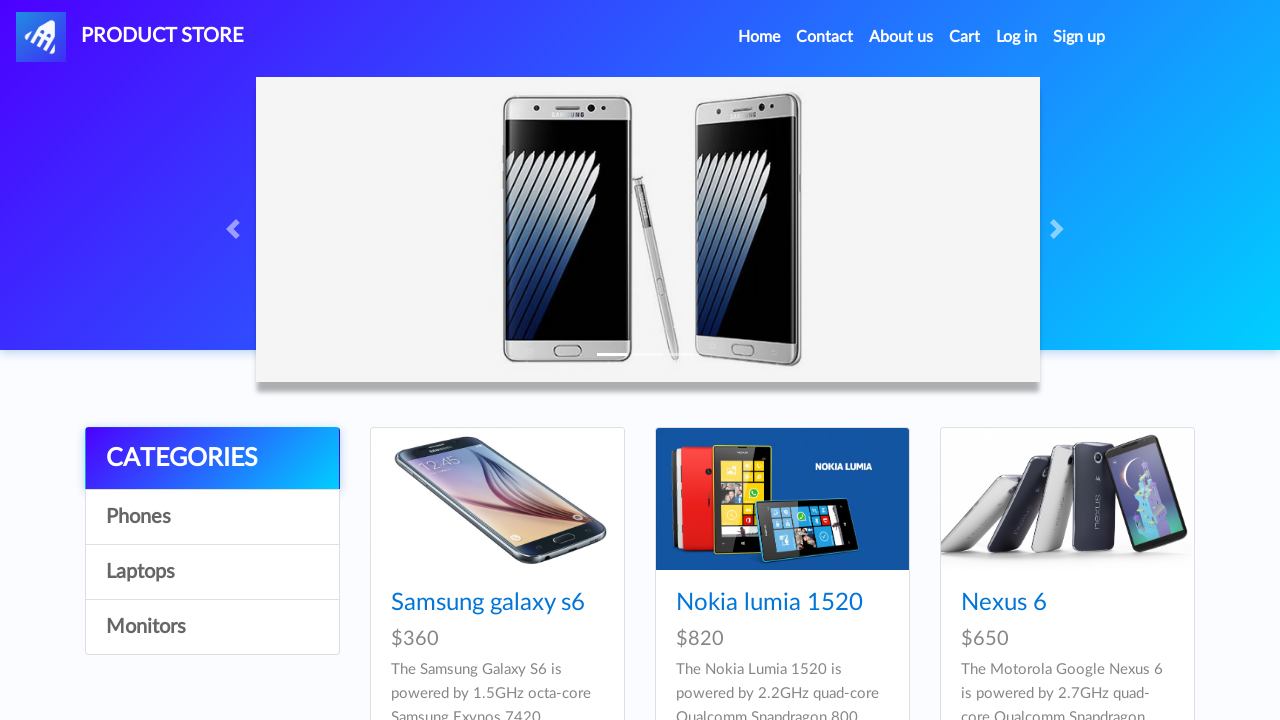

Waited 1000ms for page to load
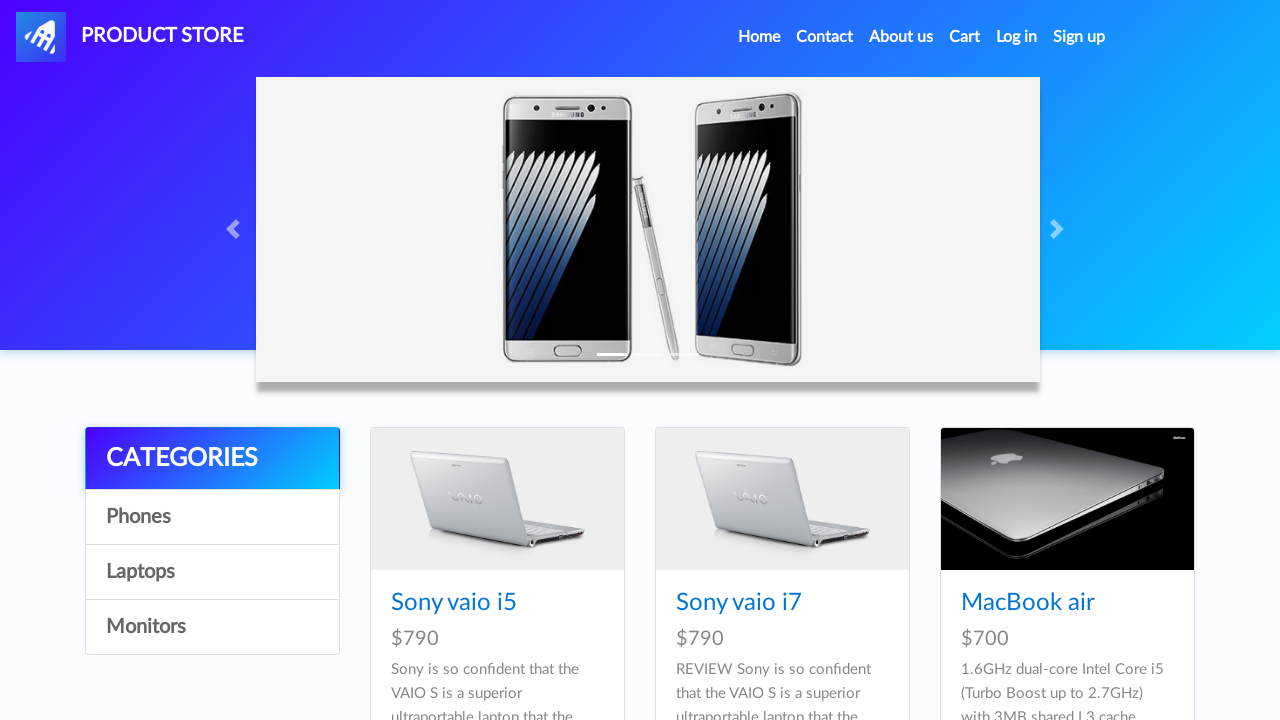

Clicked on MacBook Pro laptop at (1033, 361) on a:has-text('MacBook Pro')
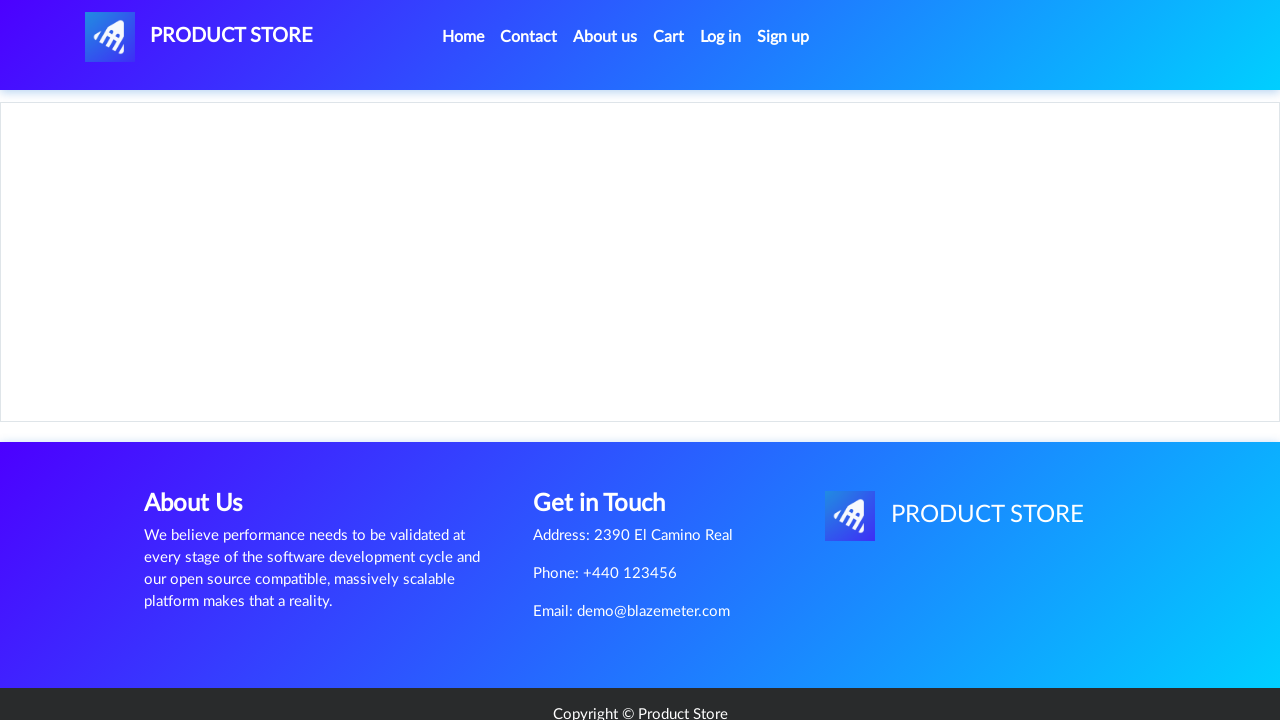

Product details page loaded
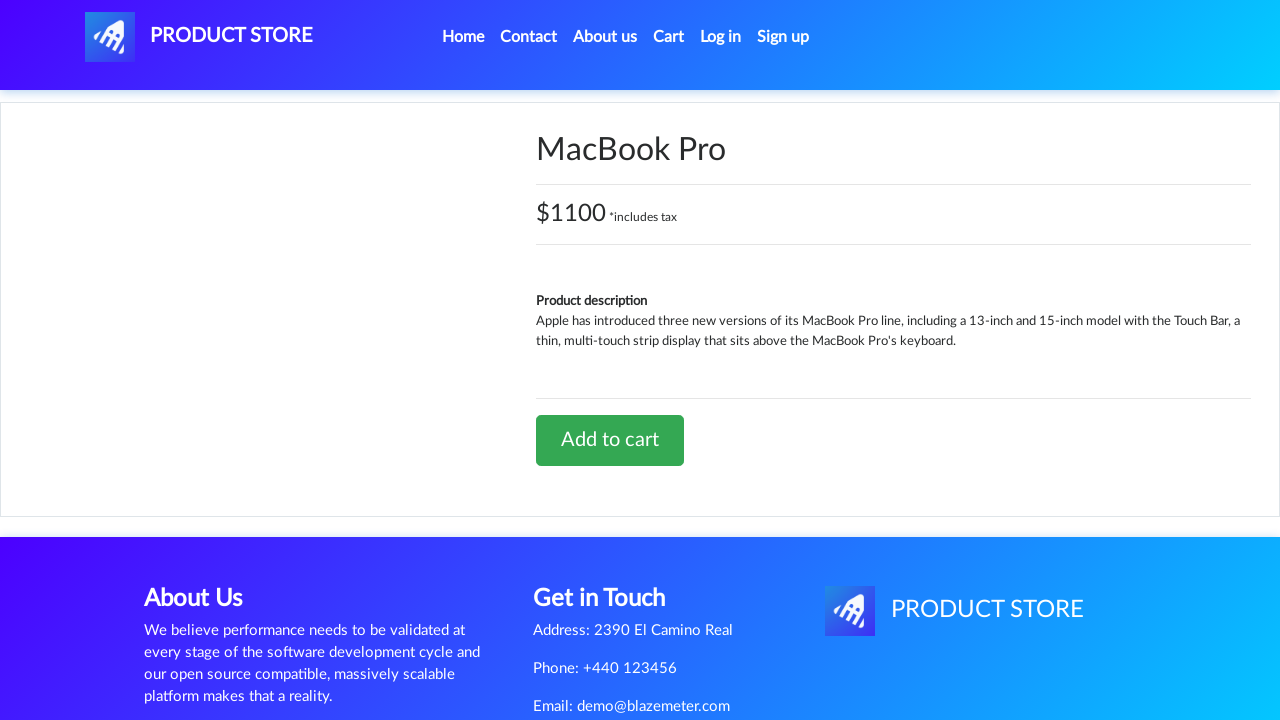

Clicked 'Add to cart' button at (610, 440) on a:has-text('Add to cart')
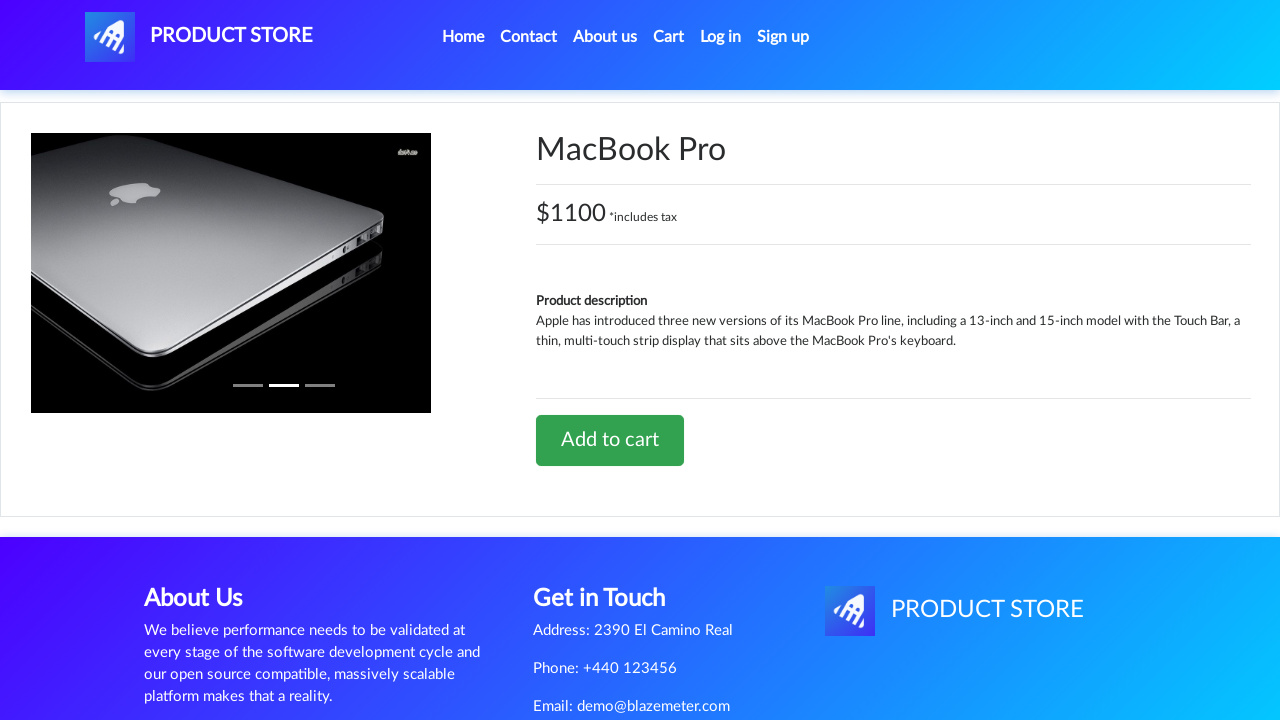

Set up dialog handler to accept alerts
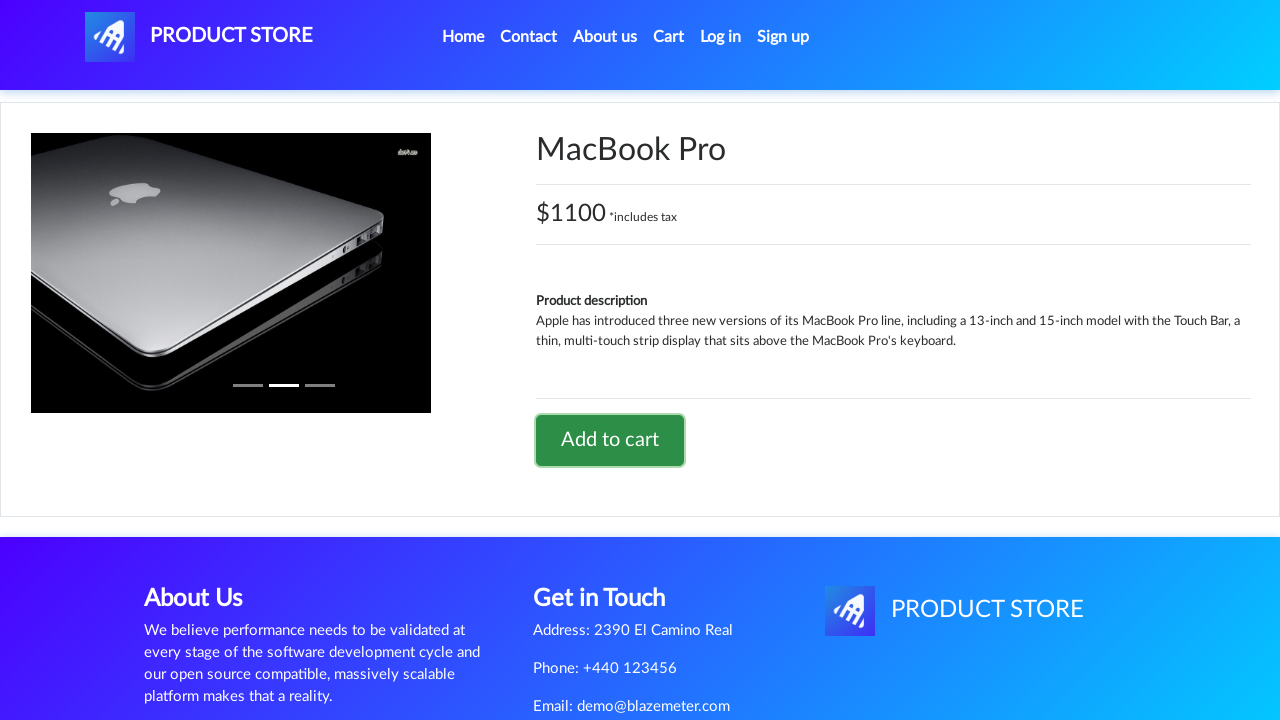

Waited 1000ms for alert to be handled
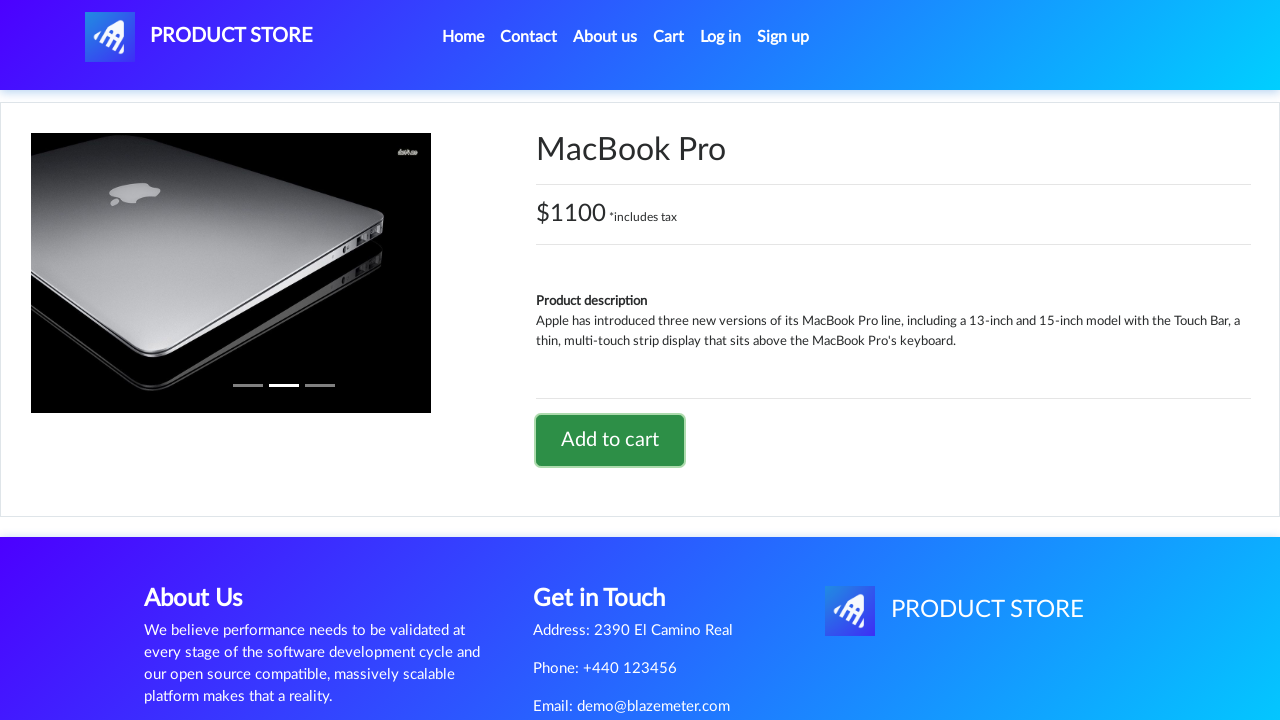

Clicked on Cart button at (669, 37) on #cartur
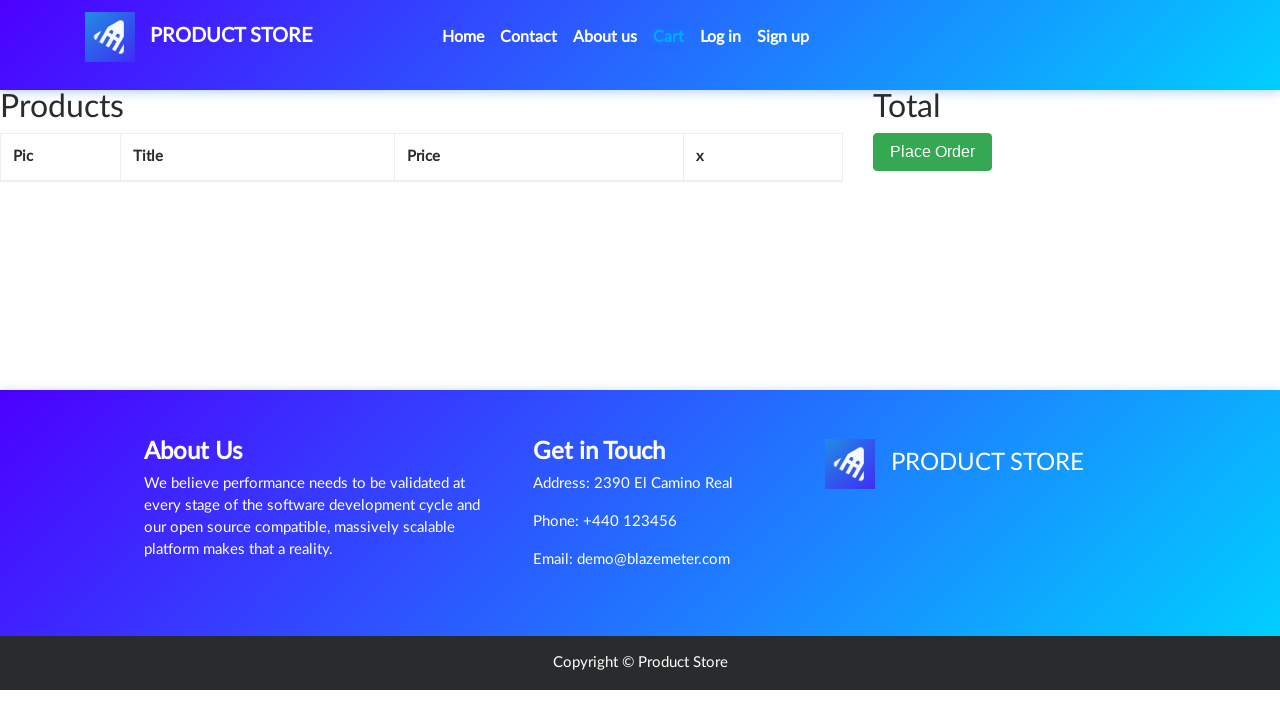

Cart page loaded with item confirmation
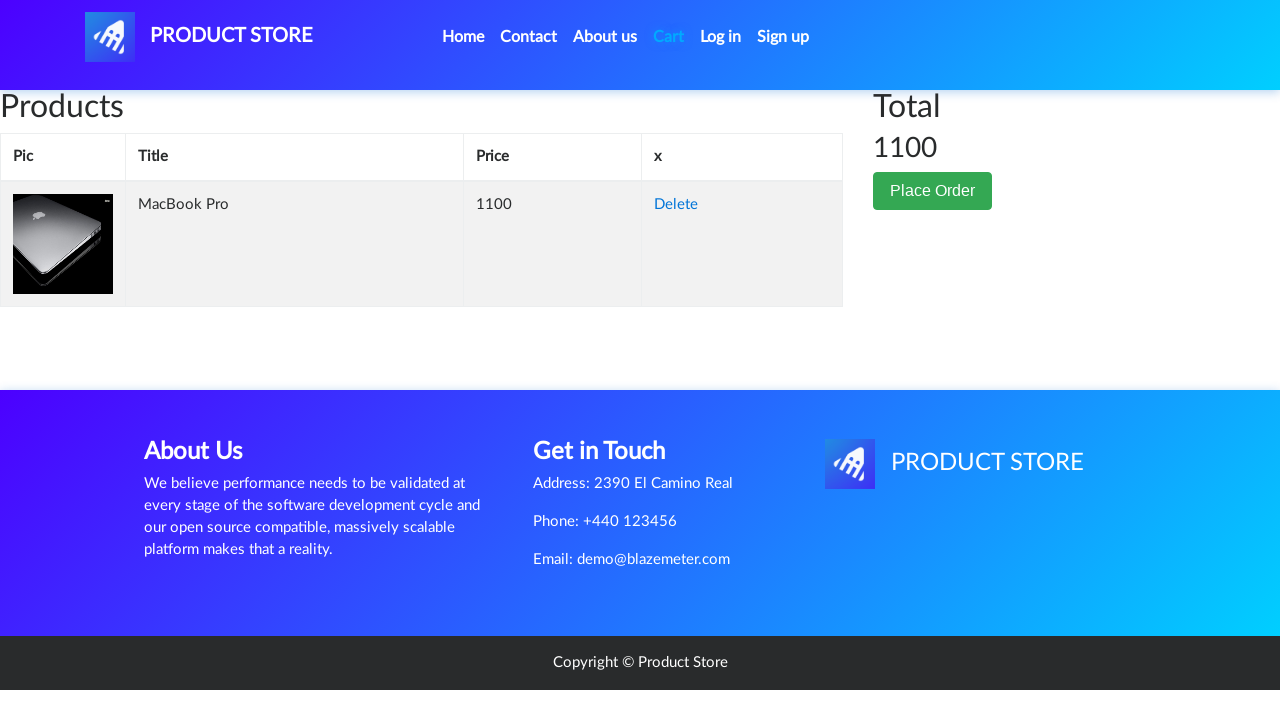

Clicked 'Place Order' button at (933, 191) on button:has-text('Place Order')
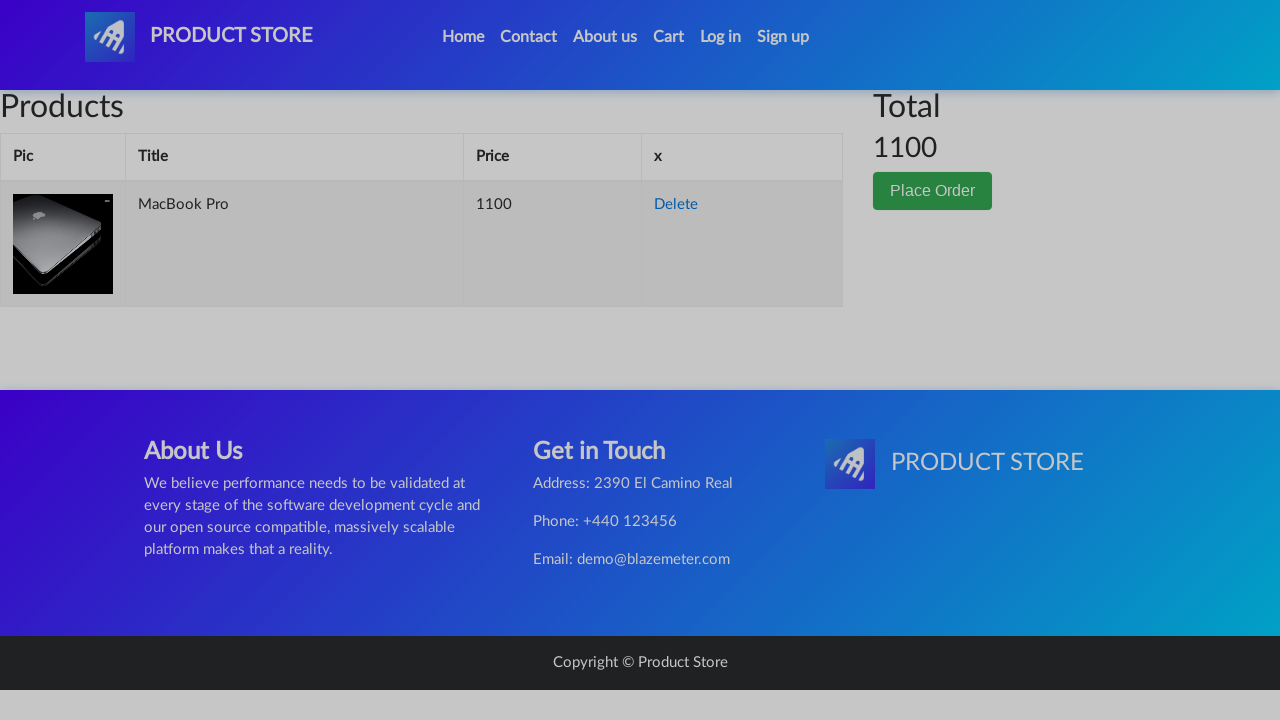

Order modal dialog appeared
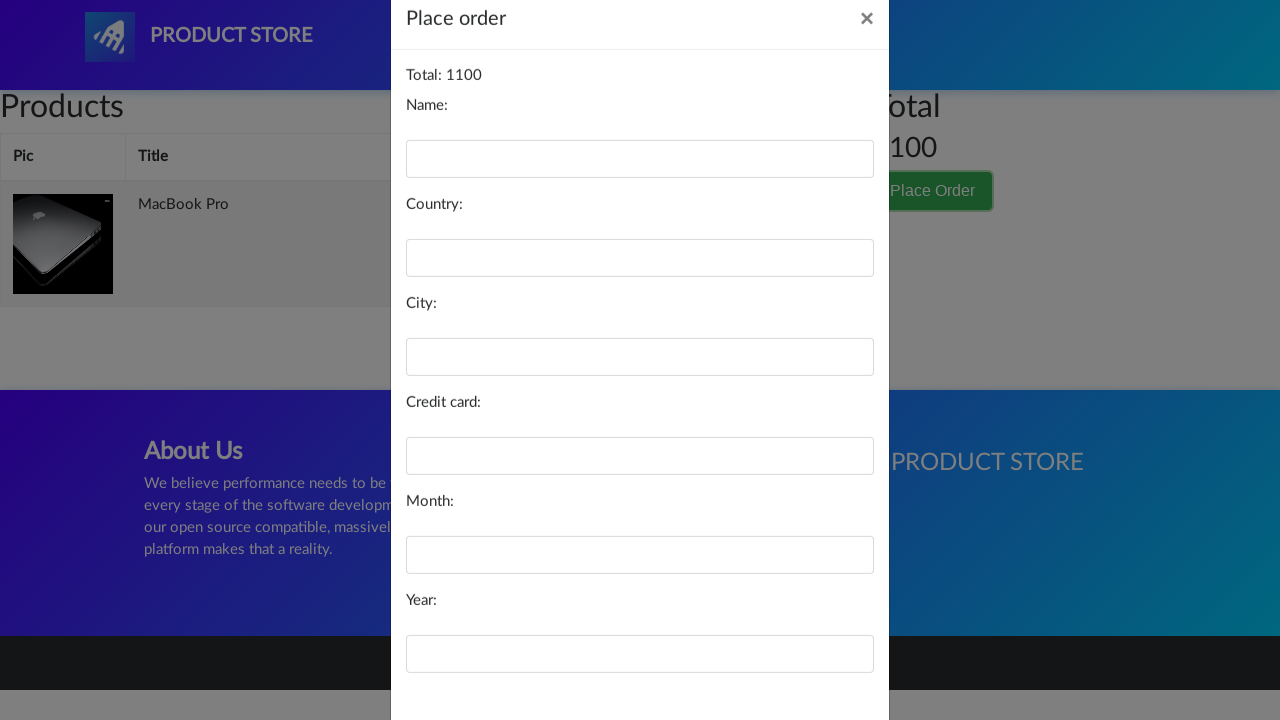

Filled name field with 'John Smith' on #name
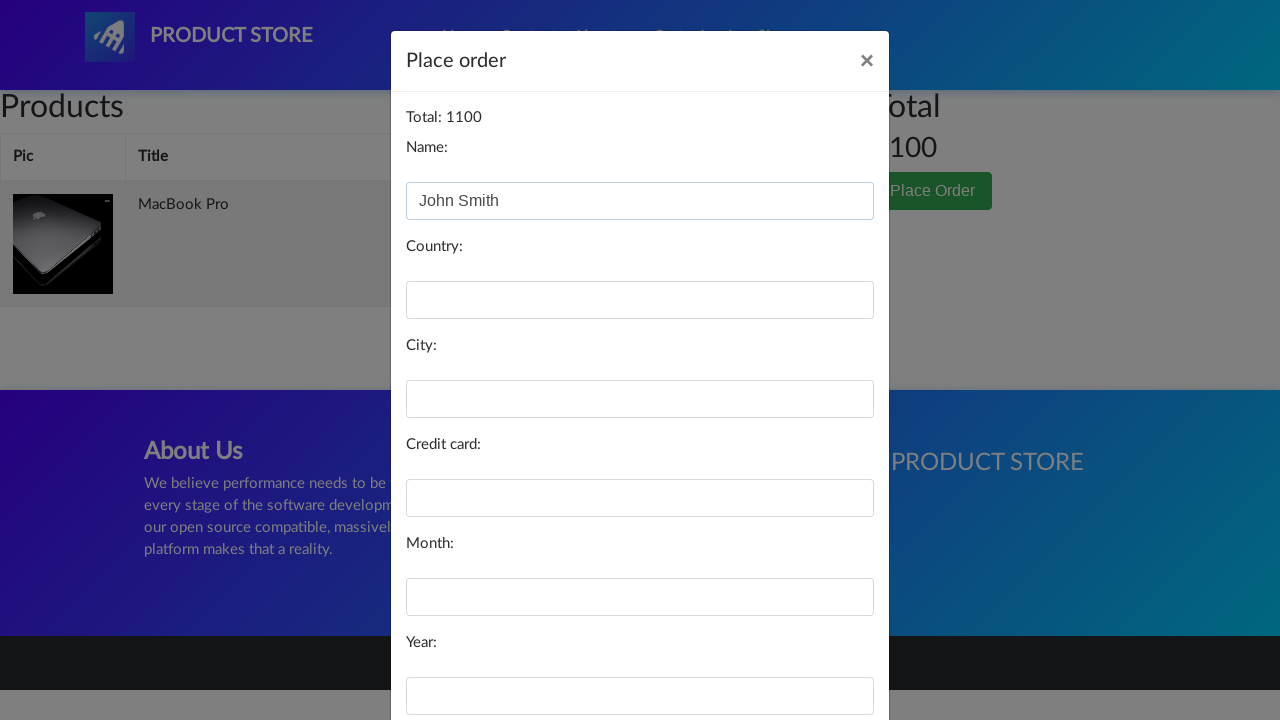

Filled country field with 'United States' on #country
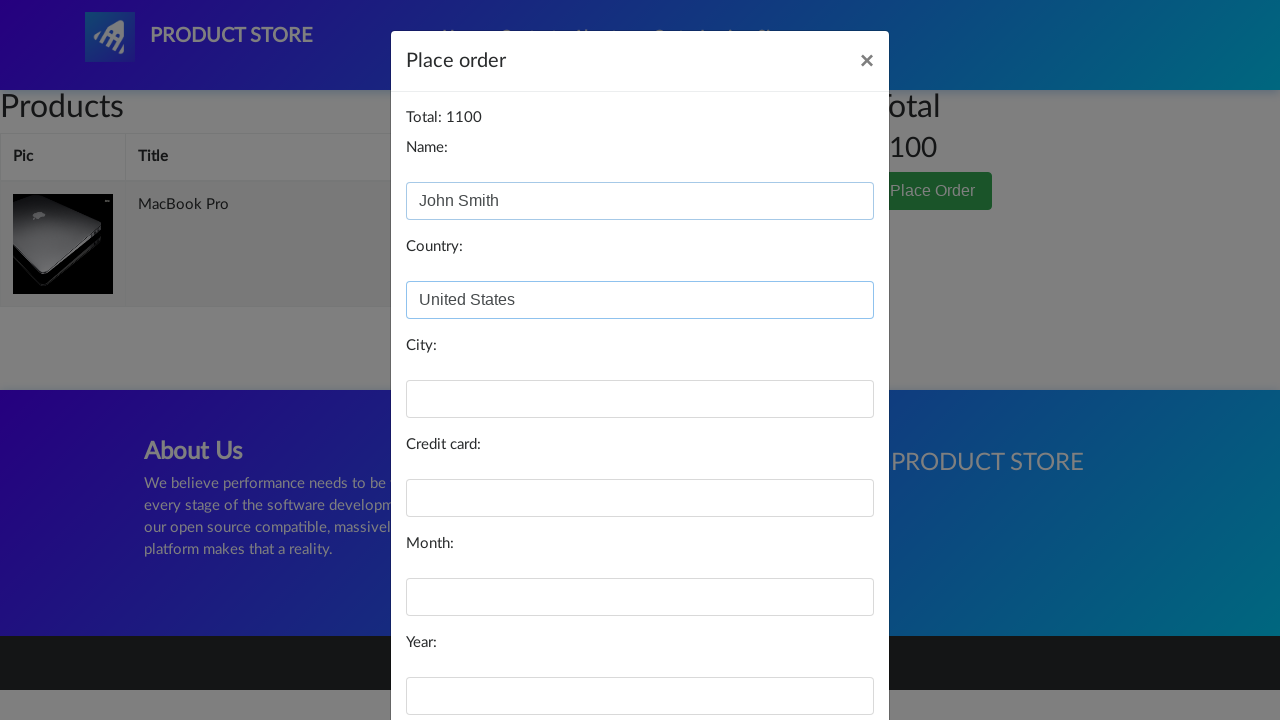

Filled city field with 'New York' on #city
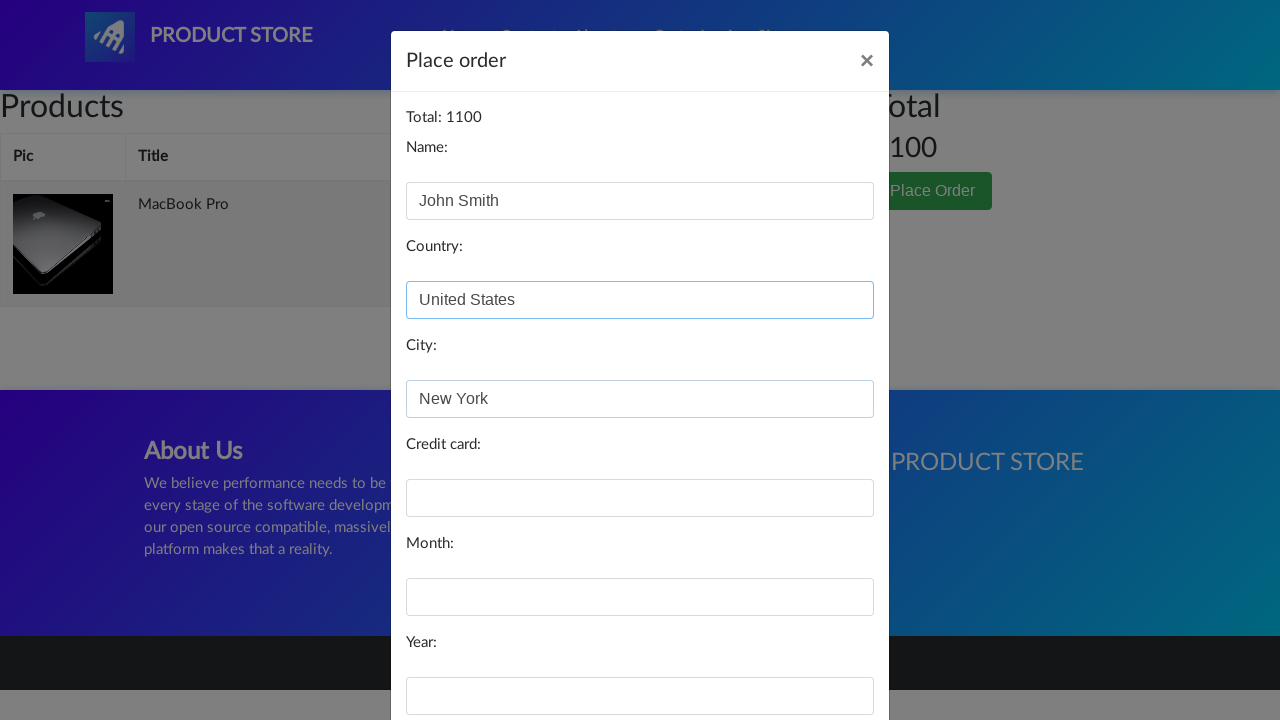

Filled card number field with test credit card on #card
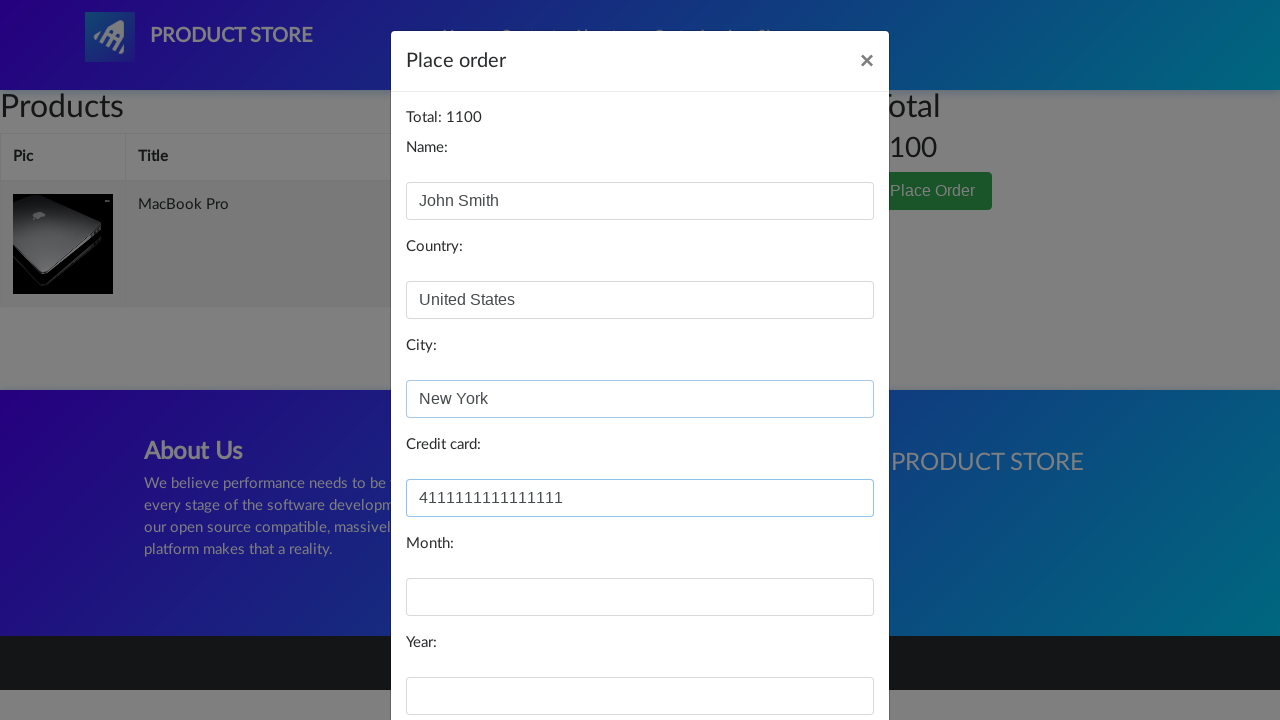

Filled expiration month field with '12' on #month
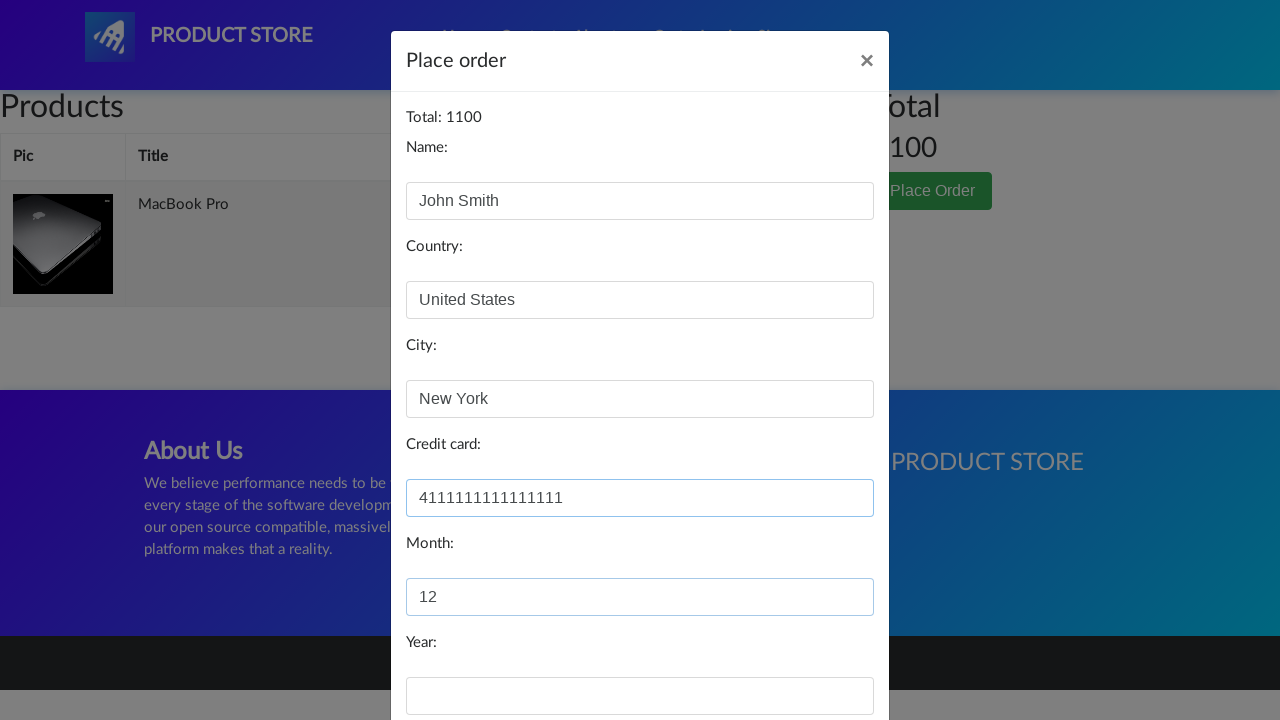

Filled expiration year field with '2025' on #year
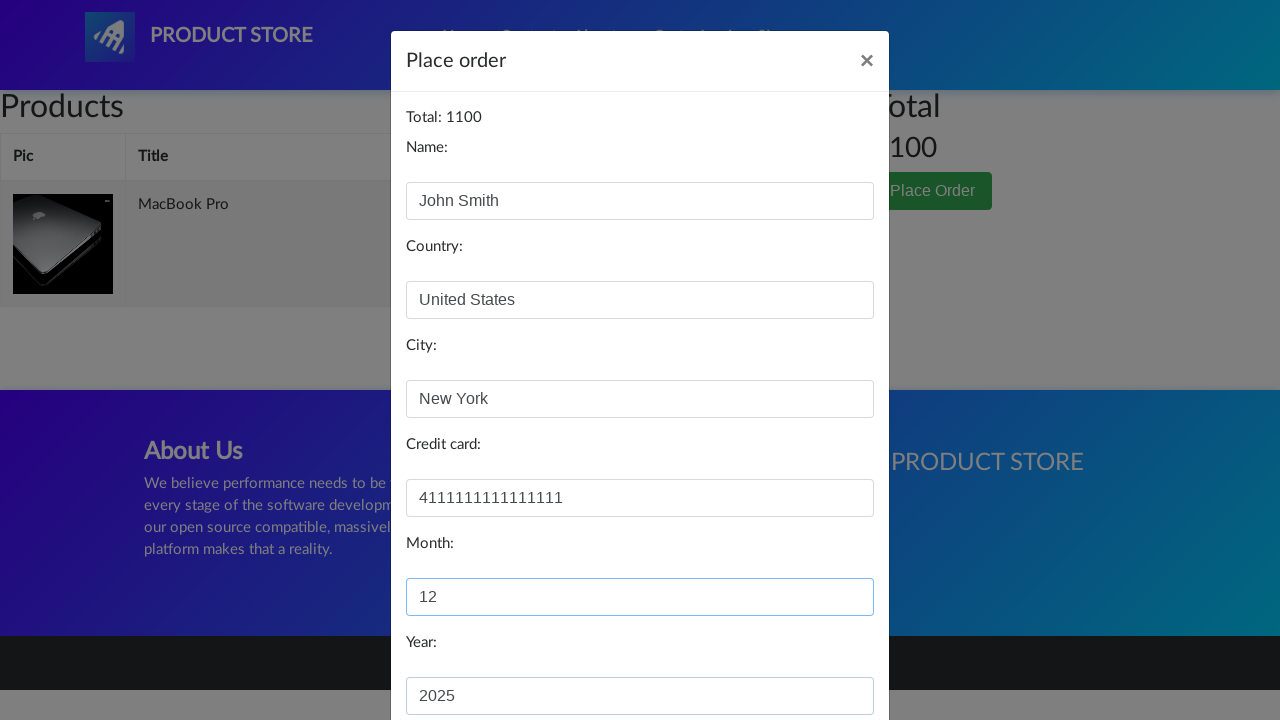

Clicked 'Purchase' button to complete order at (823, 655) on button:has-text('Purchase')
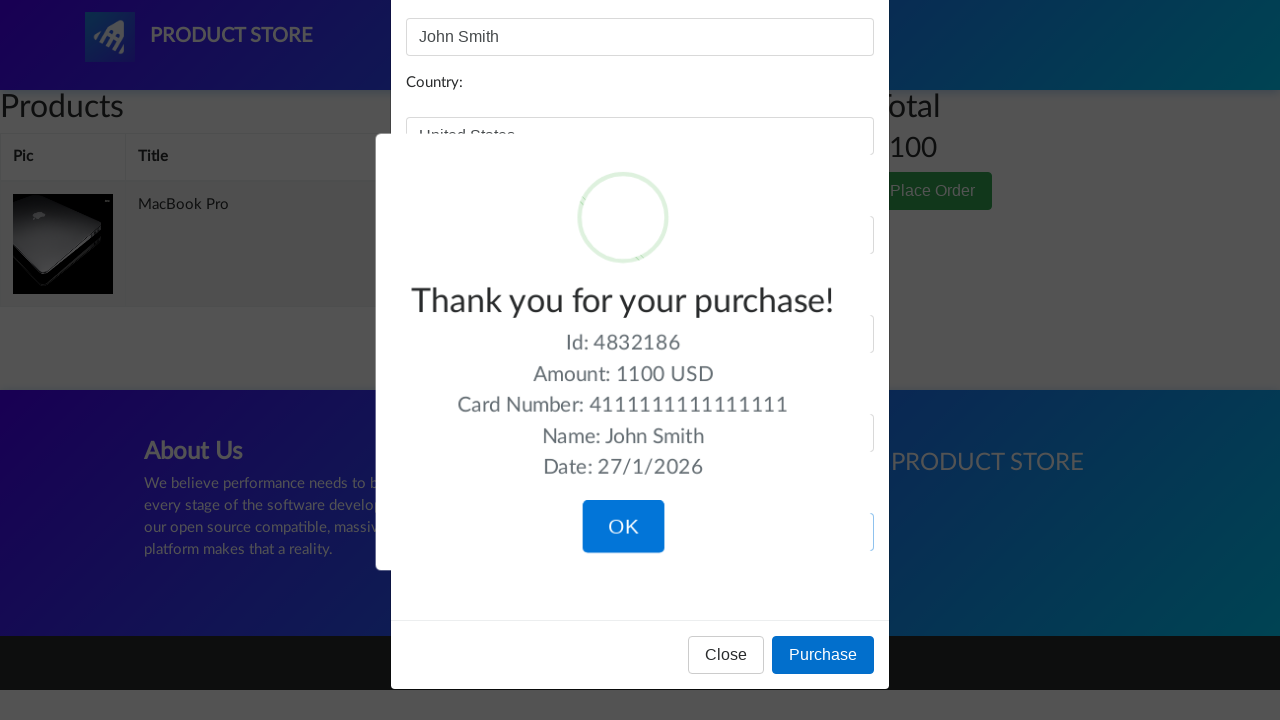

Purchase confirmation alert appeared
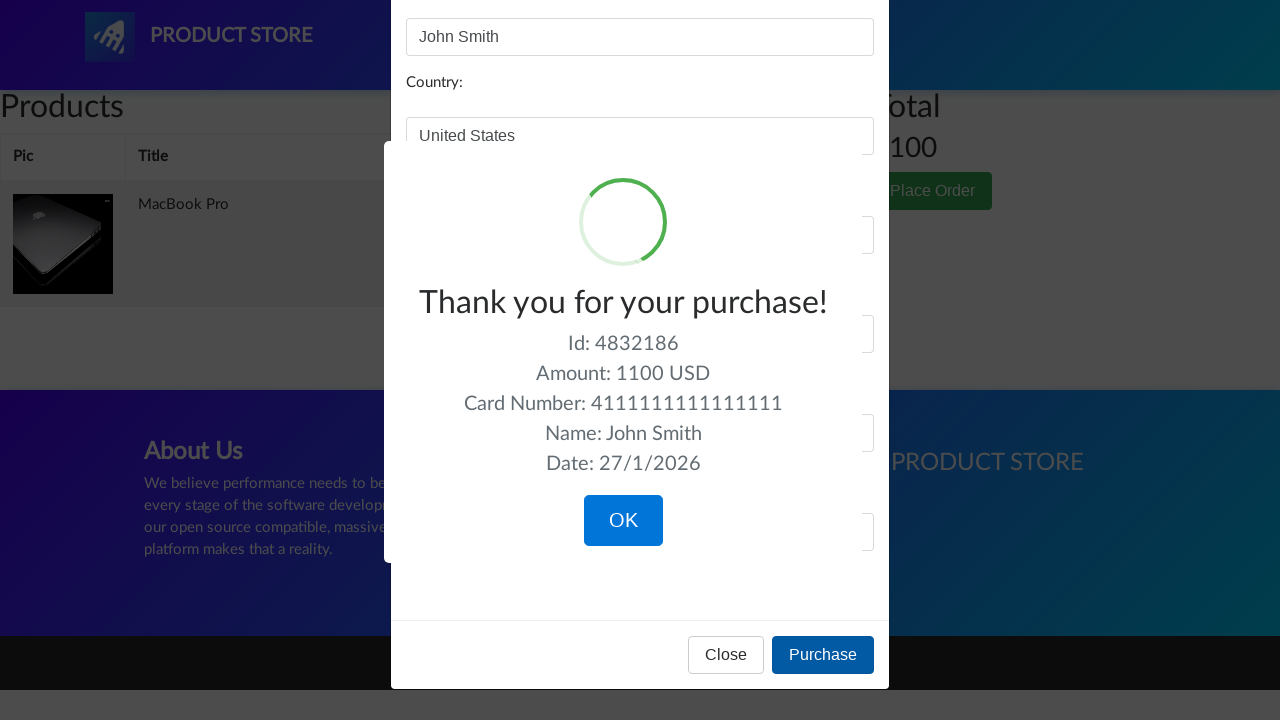

Retrieved confirmation message text
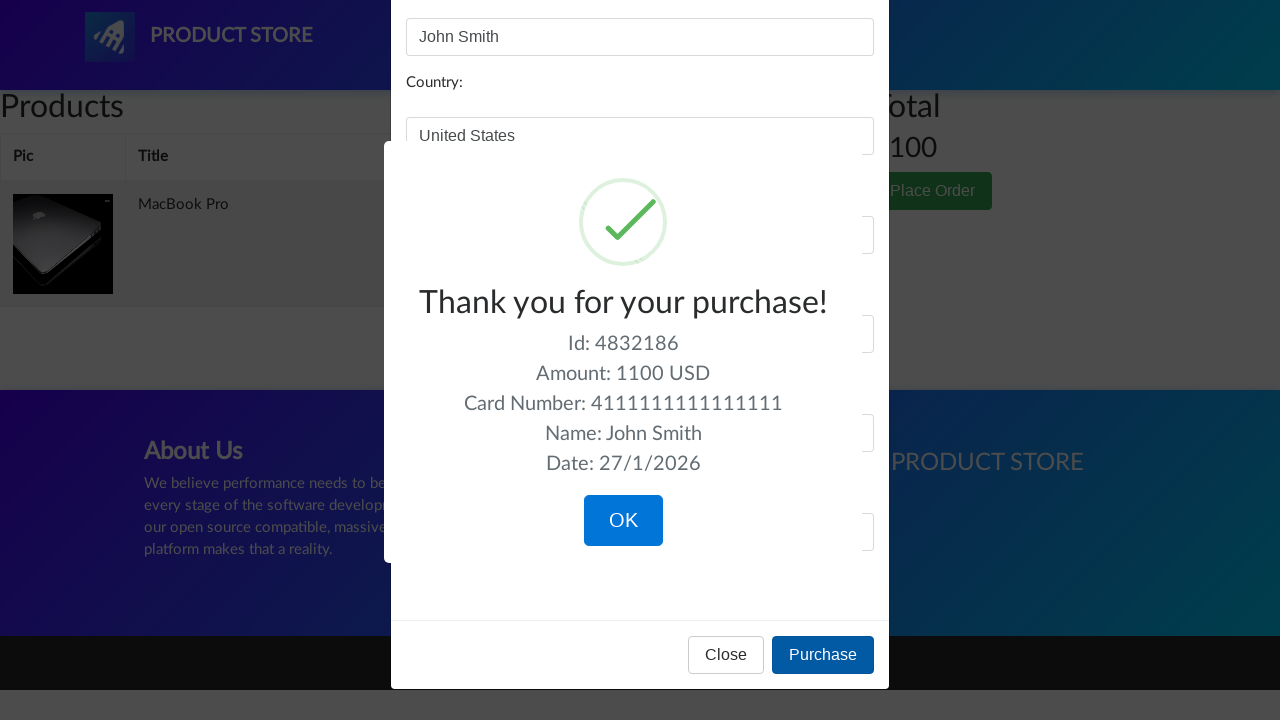

Verified confirmation message: 'Thank you for your purchase!'
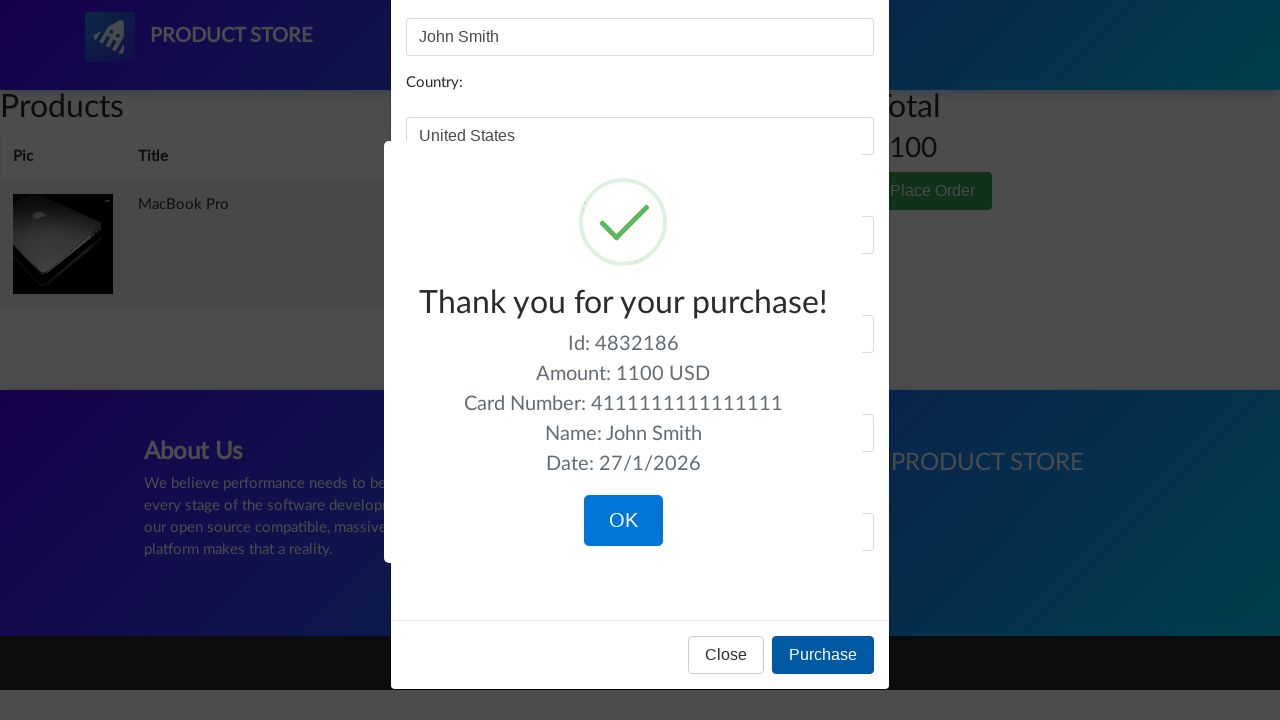

Clicked OK button to close confirmation alert at (623, 521) on .sweet-alert .confirm
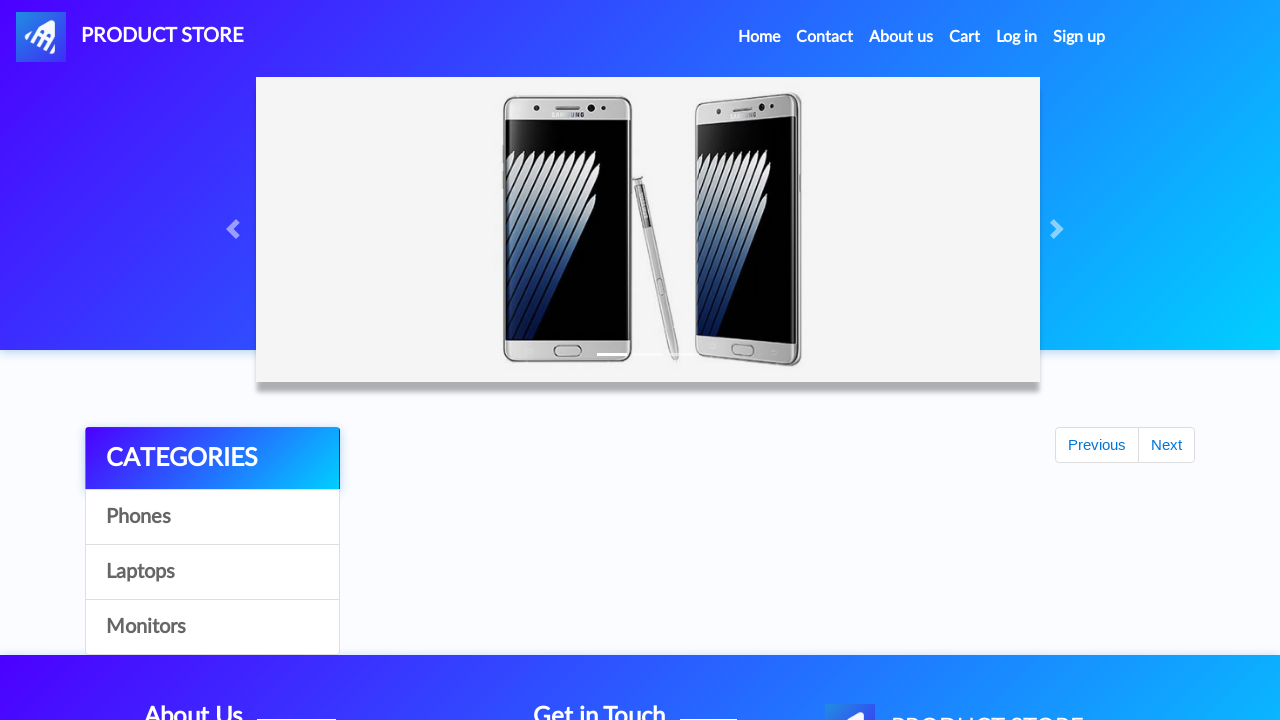

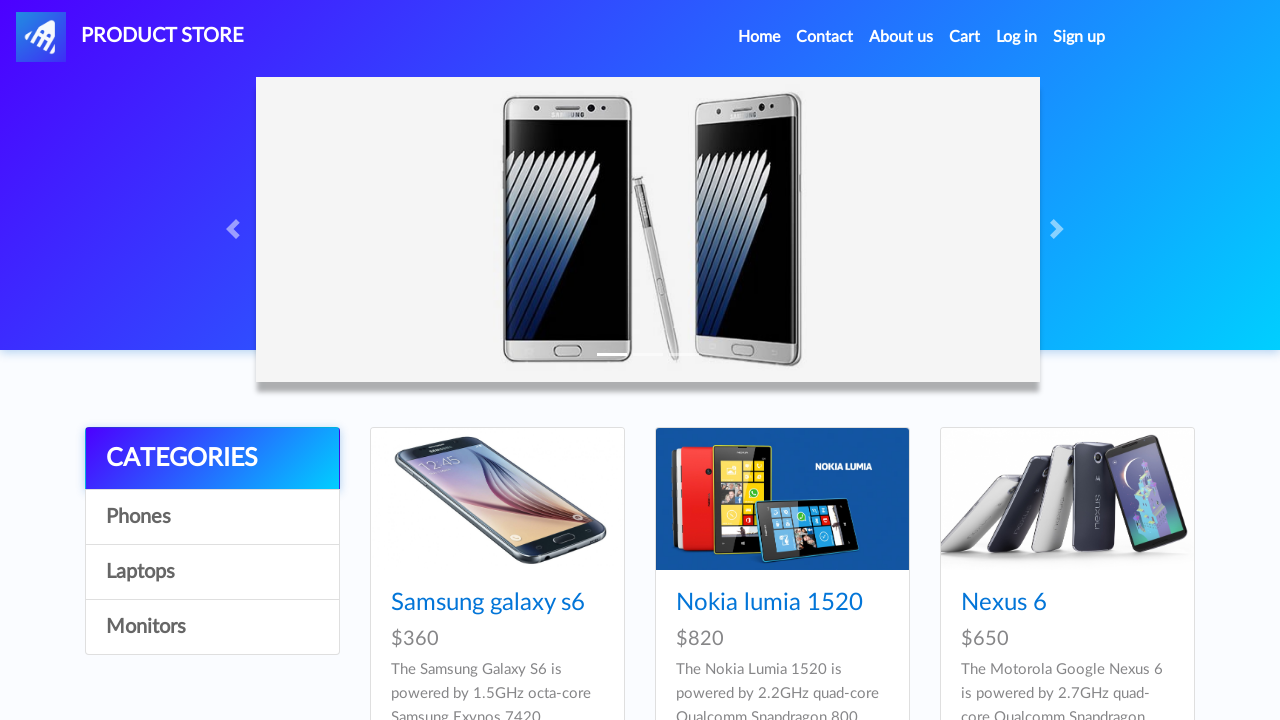